Tests dynamic control visibility by toggling a checkbox's visibility state and interacting with it when visible

Starting URL: https://v1.training-support.net/selenium/dynamic-controls

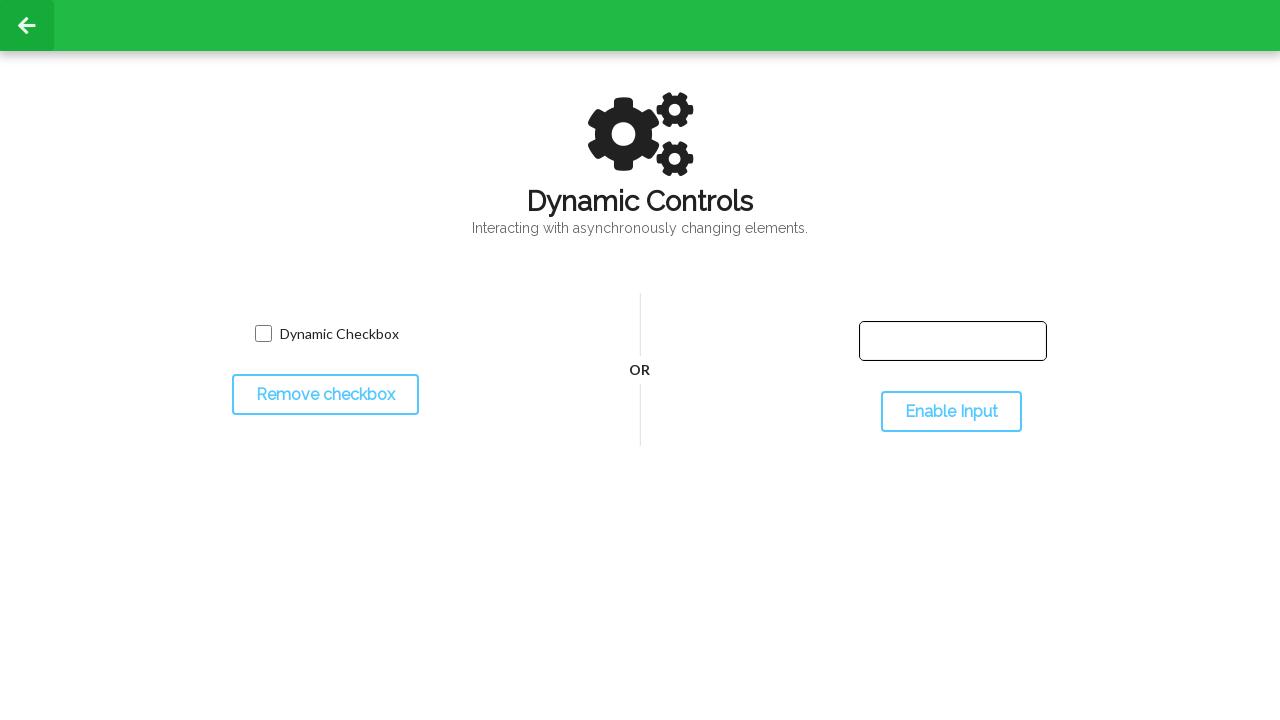

Clicked toggle button to hide the checkbox at (325, 395) on #toggleCheckbox
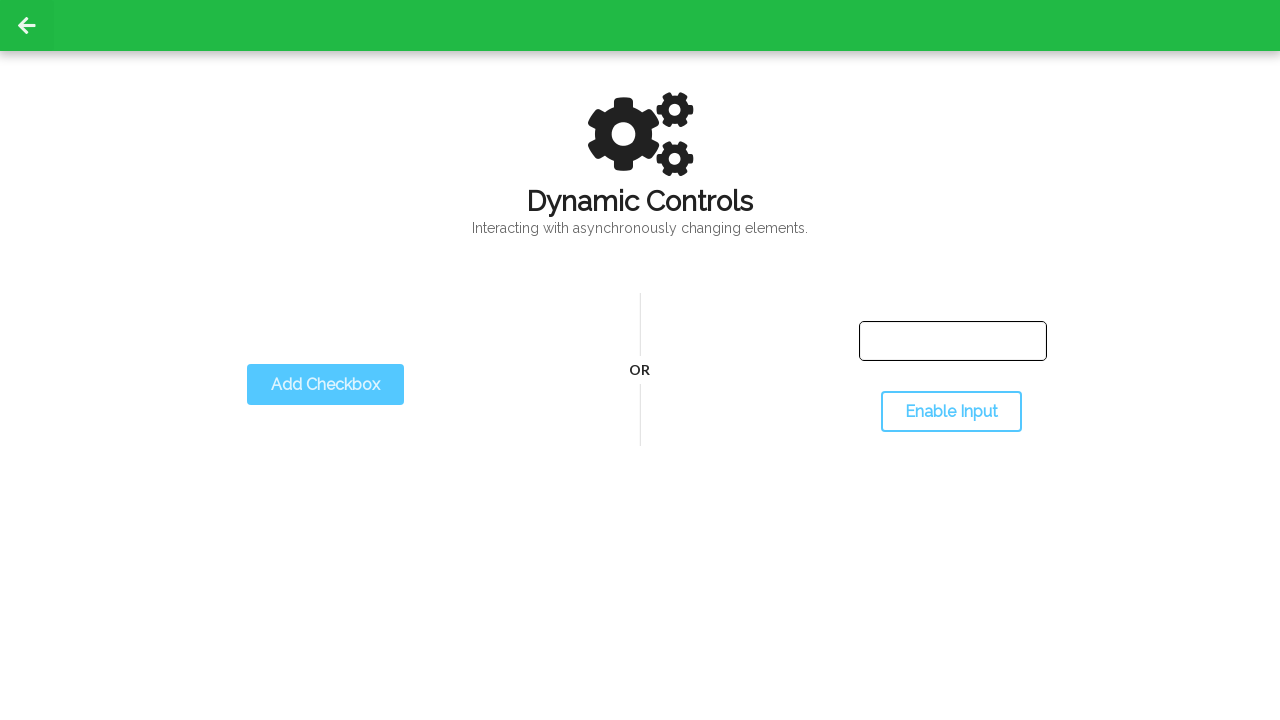

Checkbox disappeared after toggle
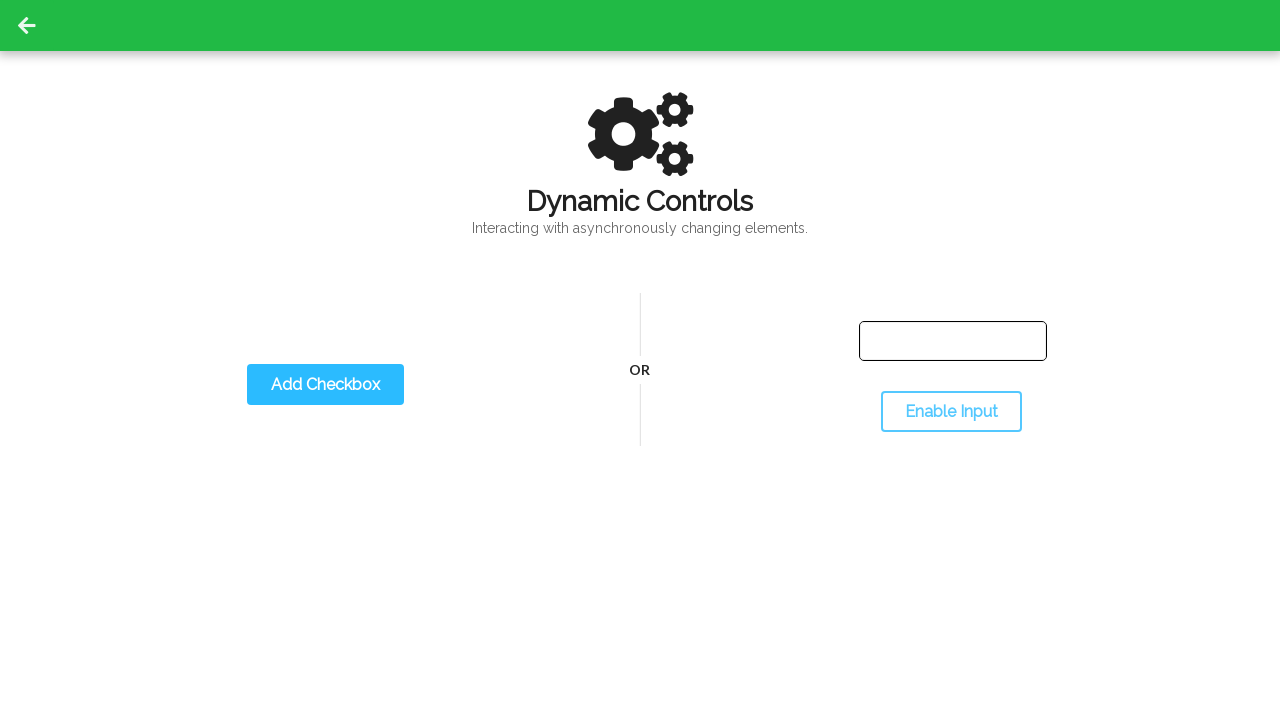

Clicked toggle button again to show the checkbox at (325, 385) on #toggleCheckbox
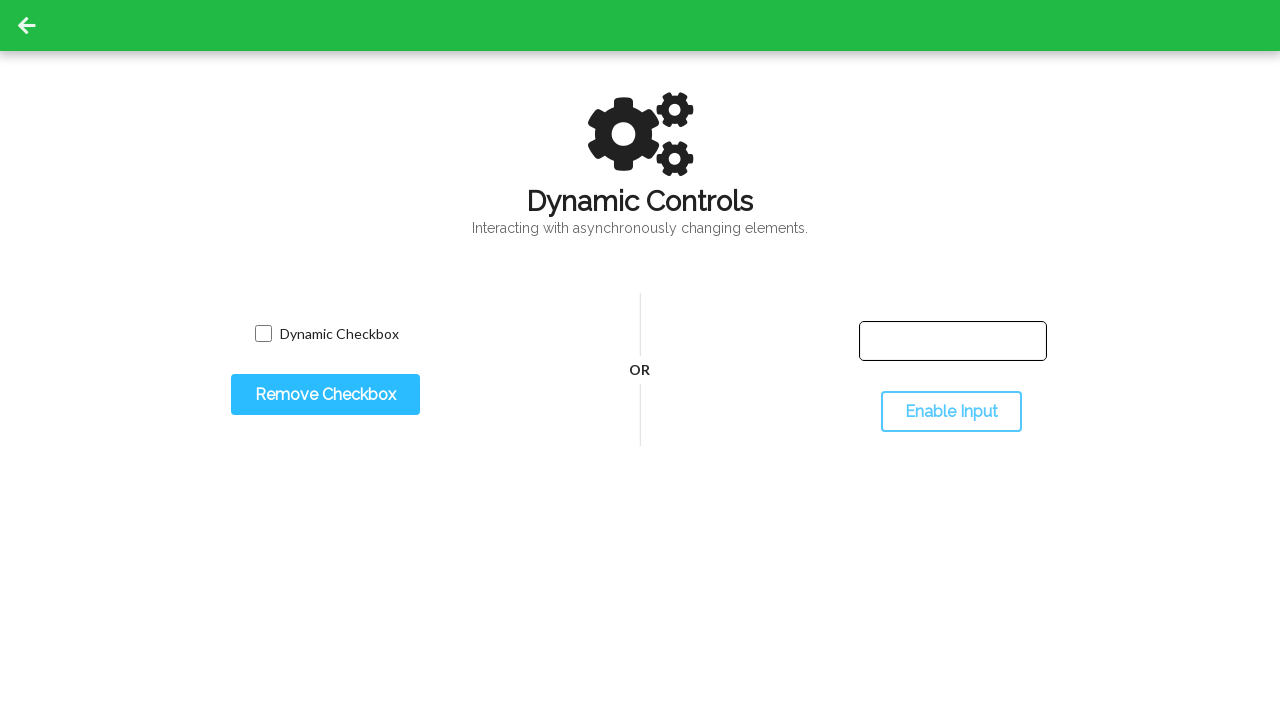

Checkbox appeared after second toggle
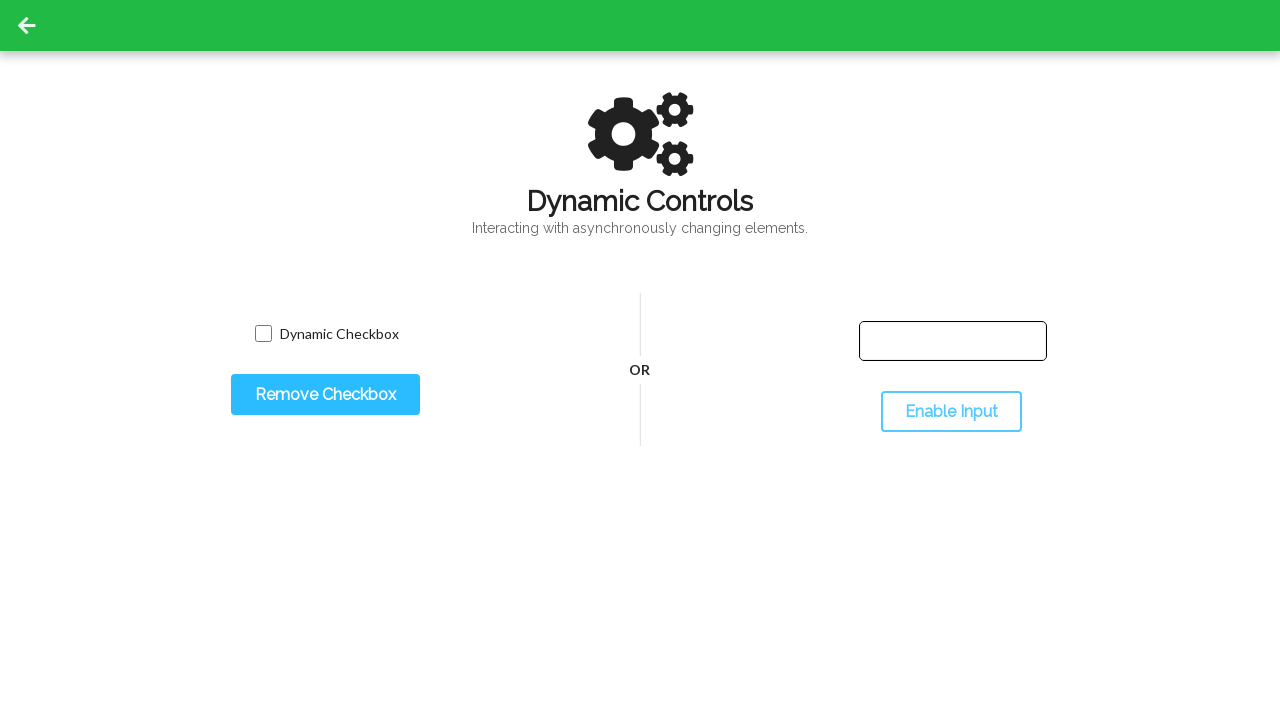

Checked the visible checkbox at (263, 334) on input.willDisappear
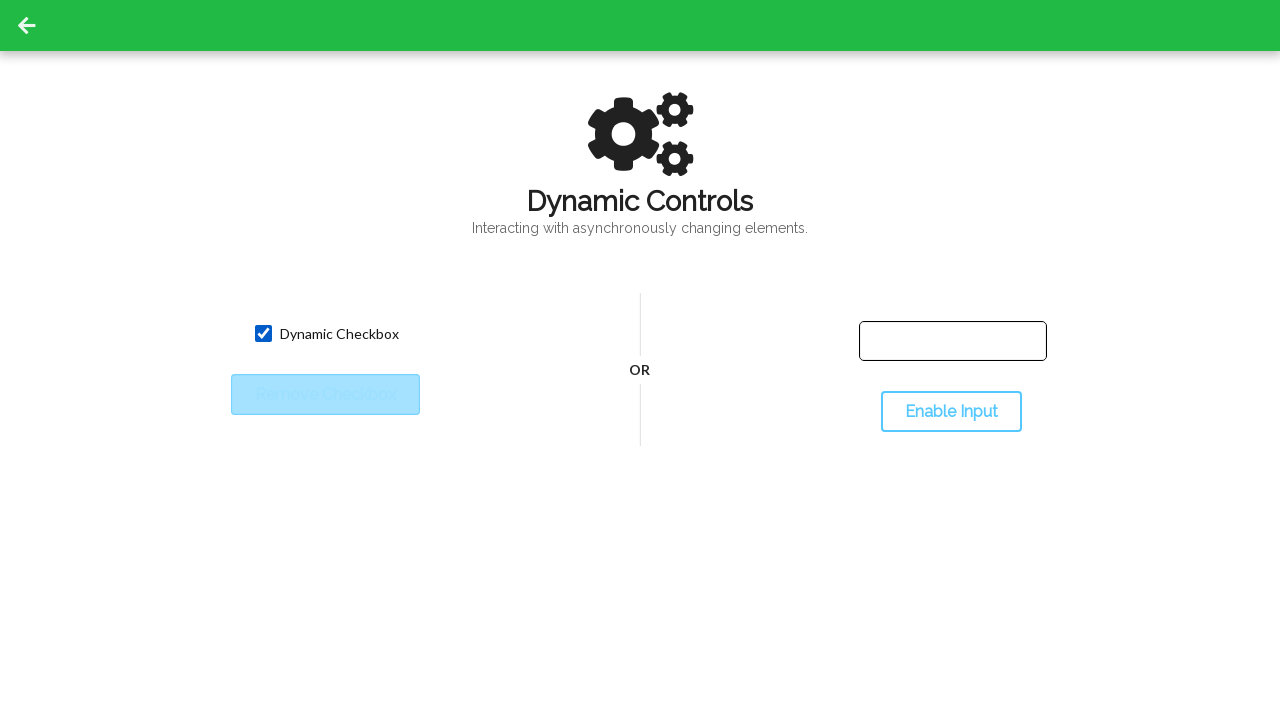

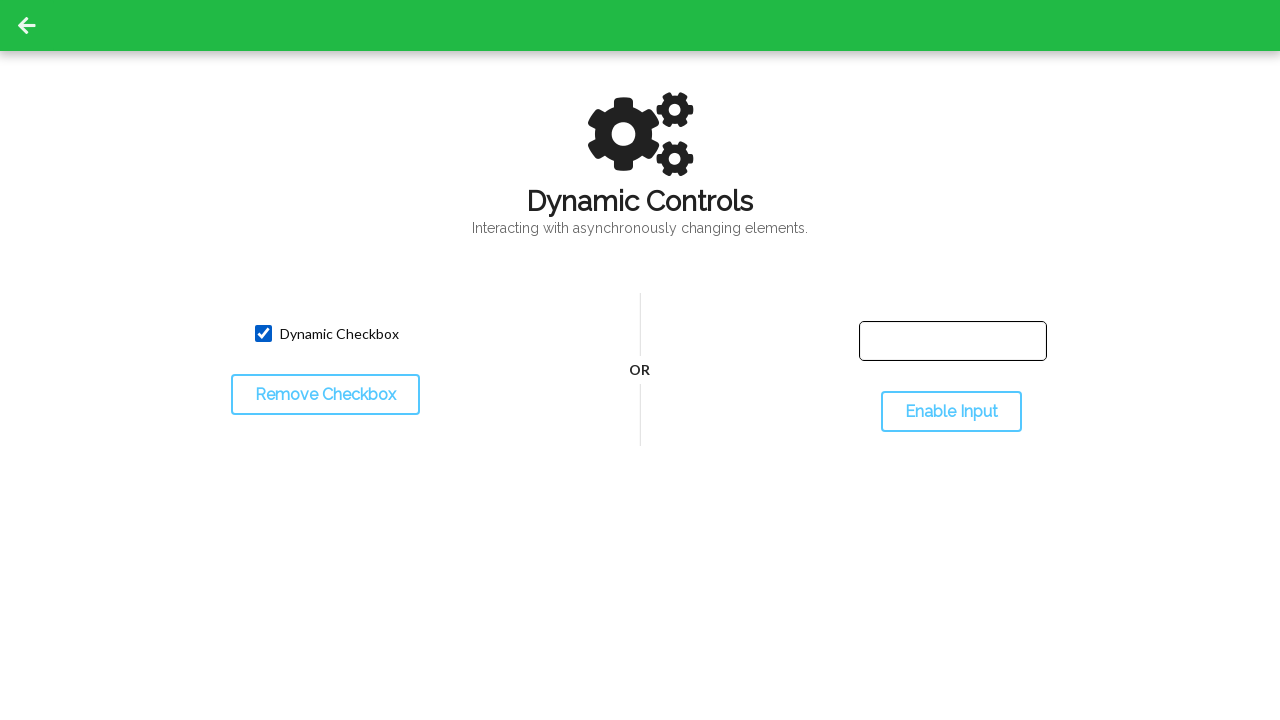